Tests that the Components dropdown menu in the navbar contains all expected component items

Starting URL: https://formy-project.herokuapp.com/

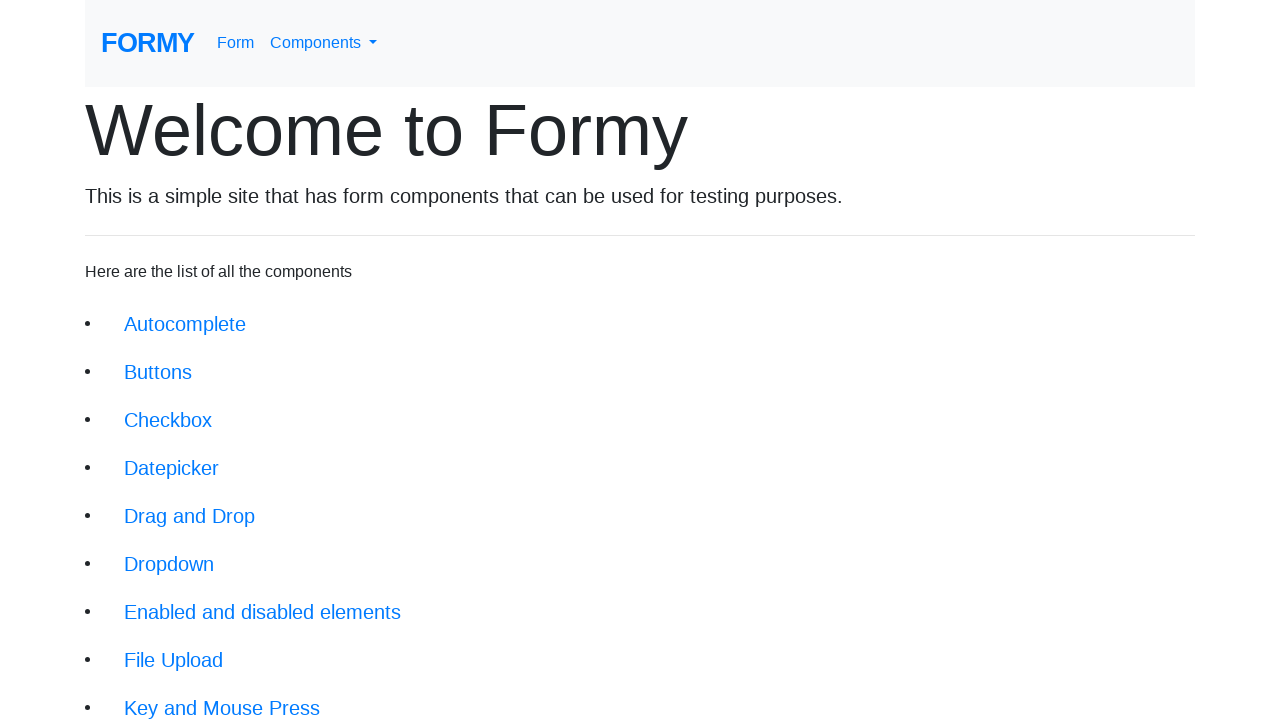

Clicked on the Components dropdown menu in the navbar at (324, 43) on a#navbarDropdownMenuLink
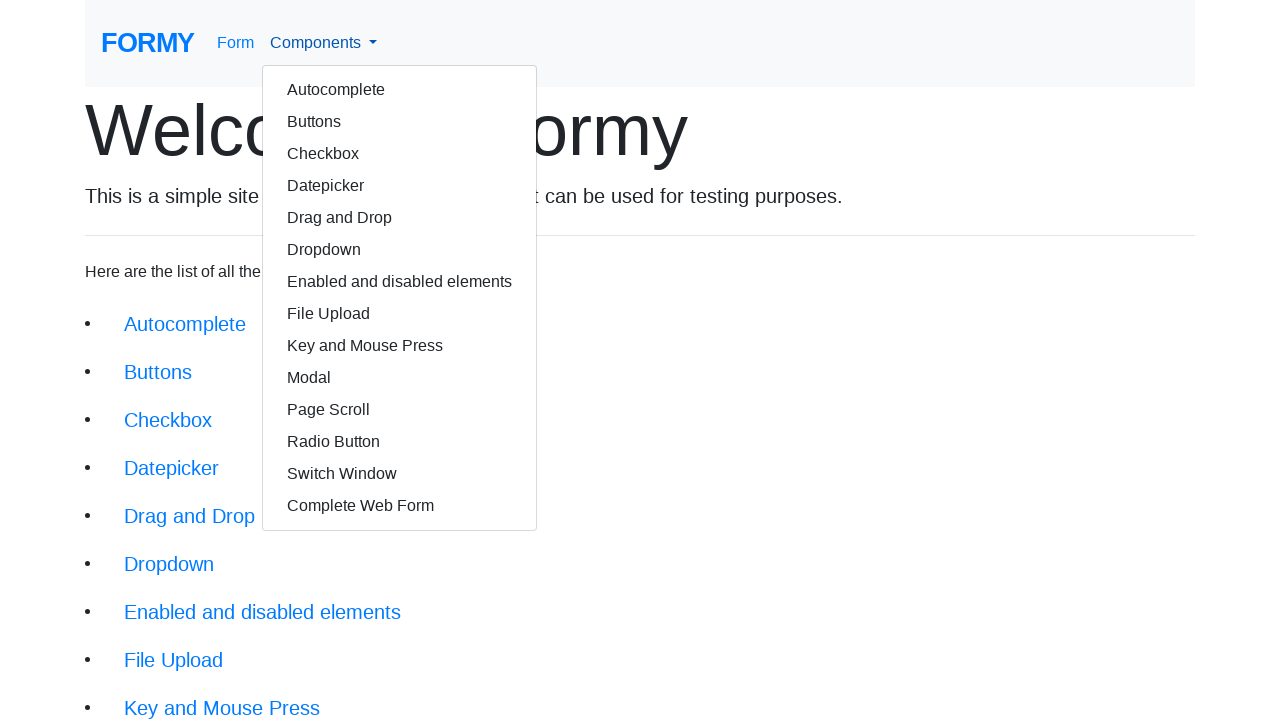

Dropdown items loaded and became visible
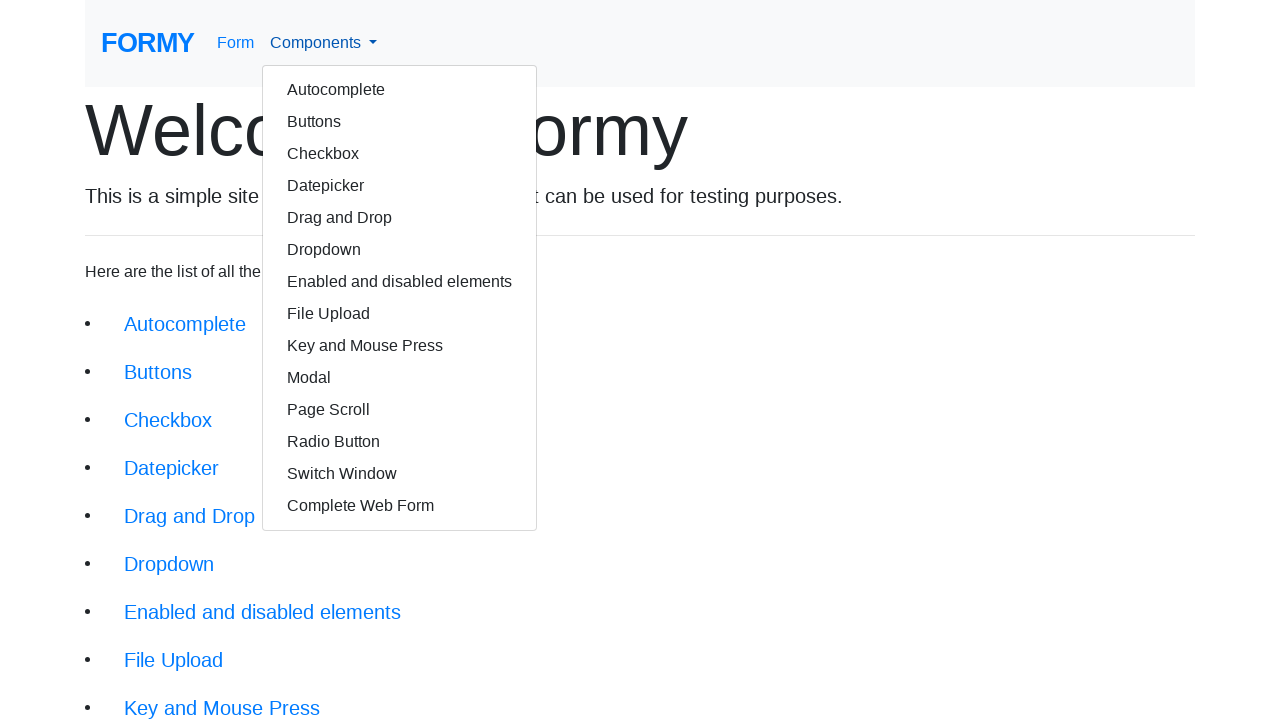

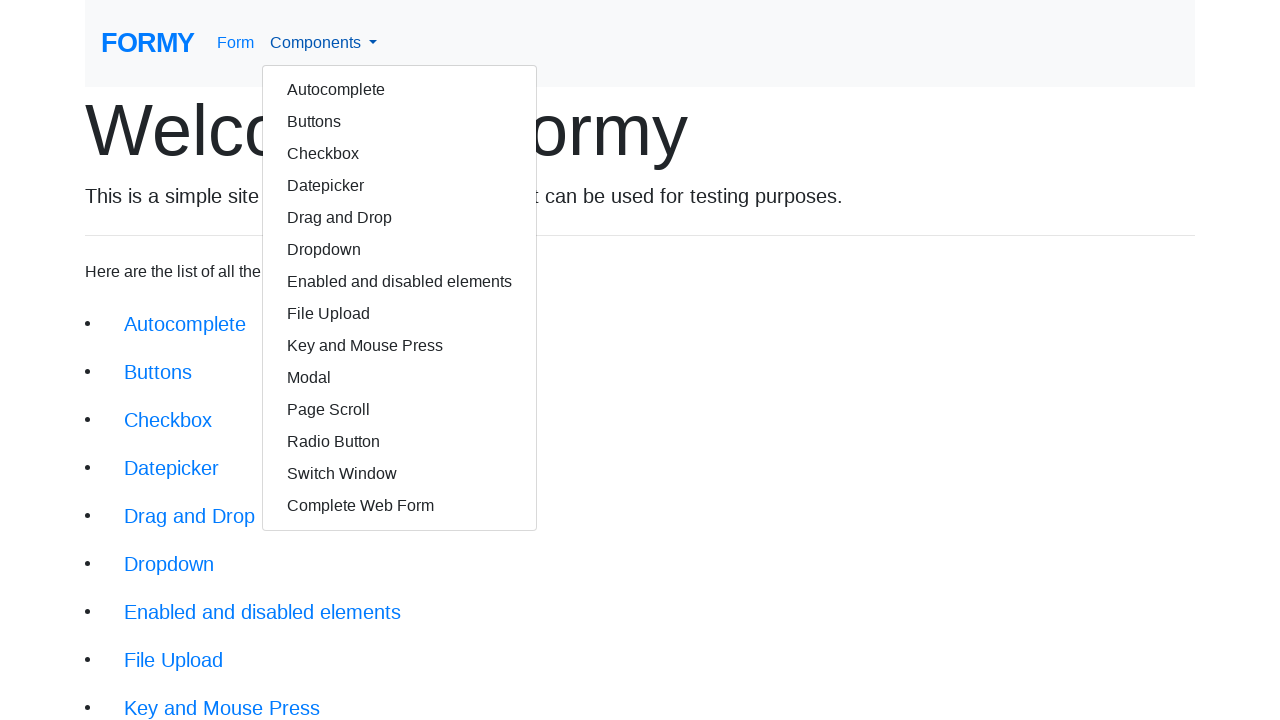